Tests the search functionality on RBC Royal Bank website by clicking the search button, entering a query, and submitting the search

Starting URL: https://www.rbcroyalbank.com/personal.html

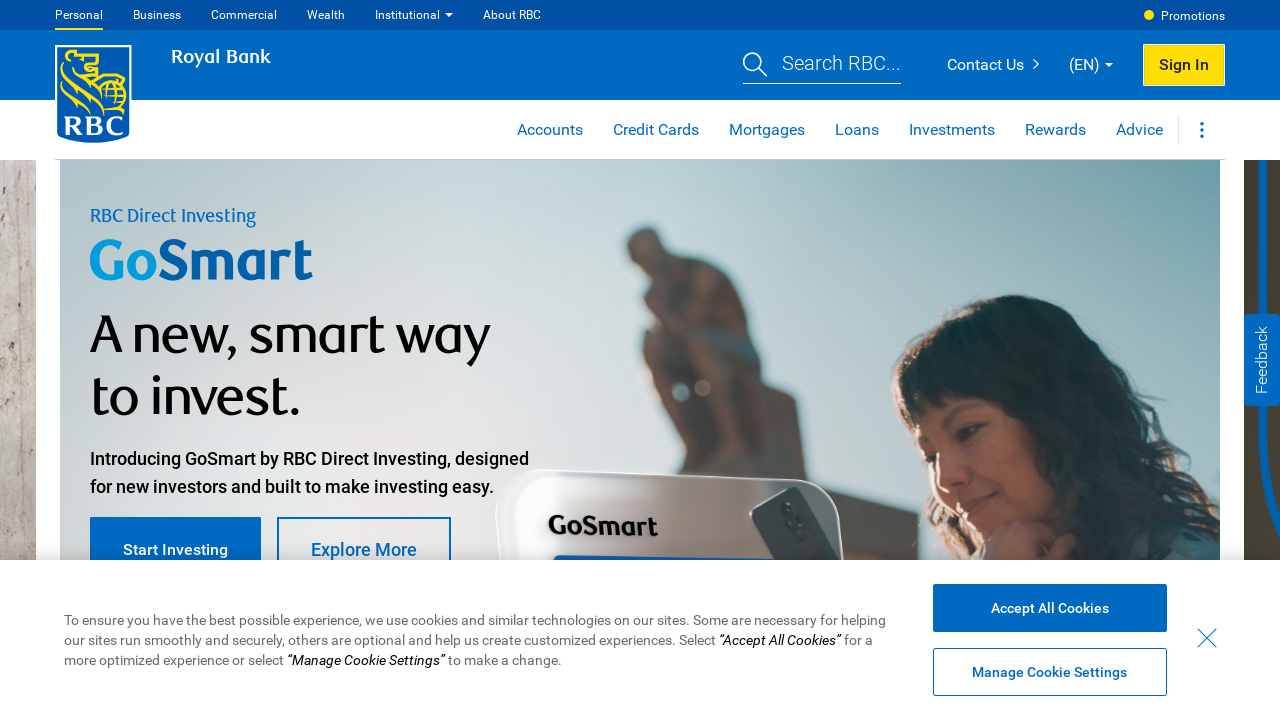

Clicked search button to open search field at (842, 62) on xpath=//*[@id='header-search-btn']/span/span
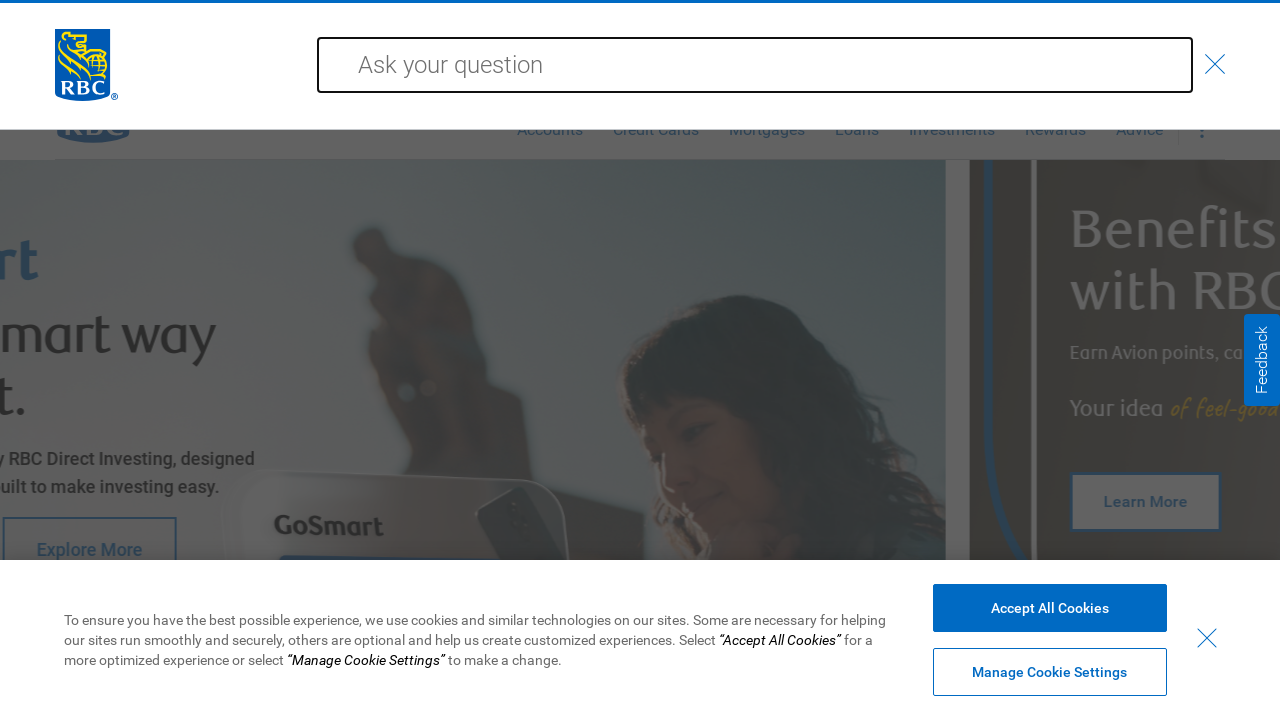

Search input field became visible
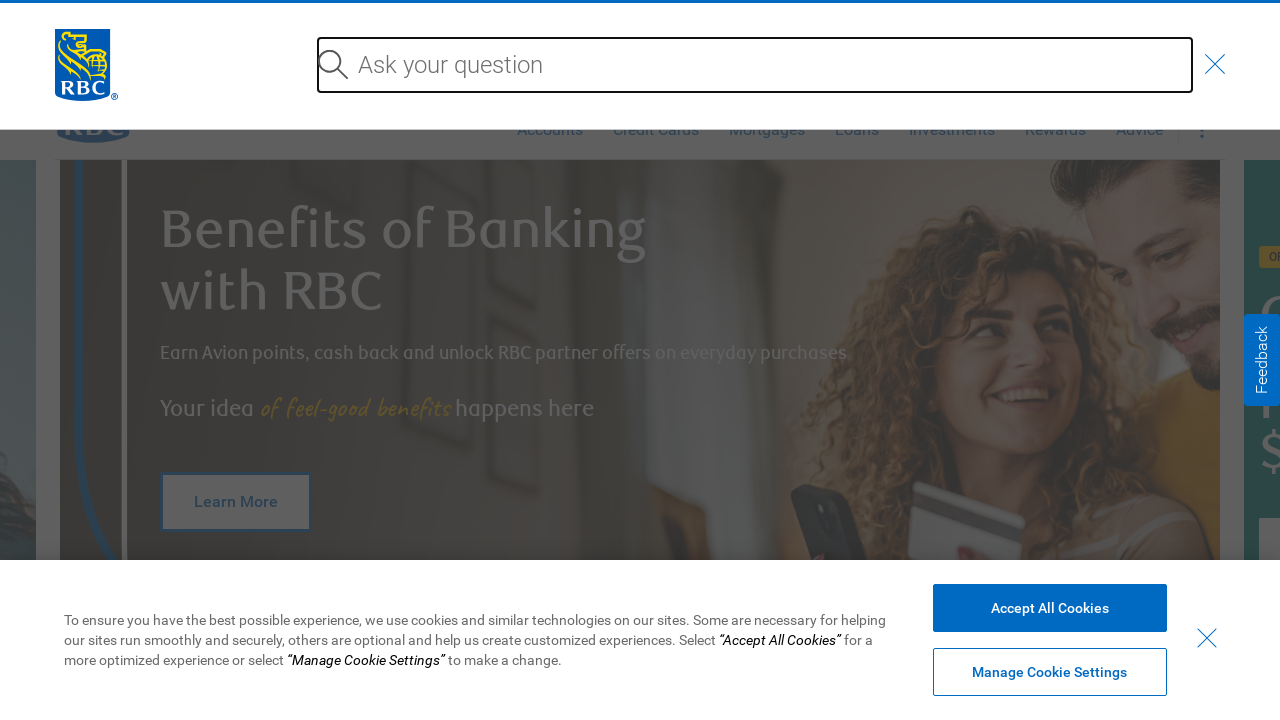

Filled search field with 'Hello World' on input[name='question']
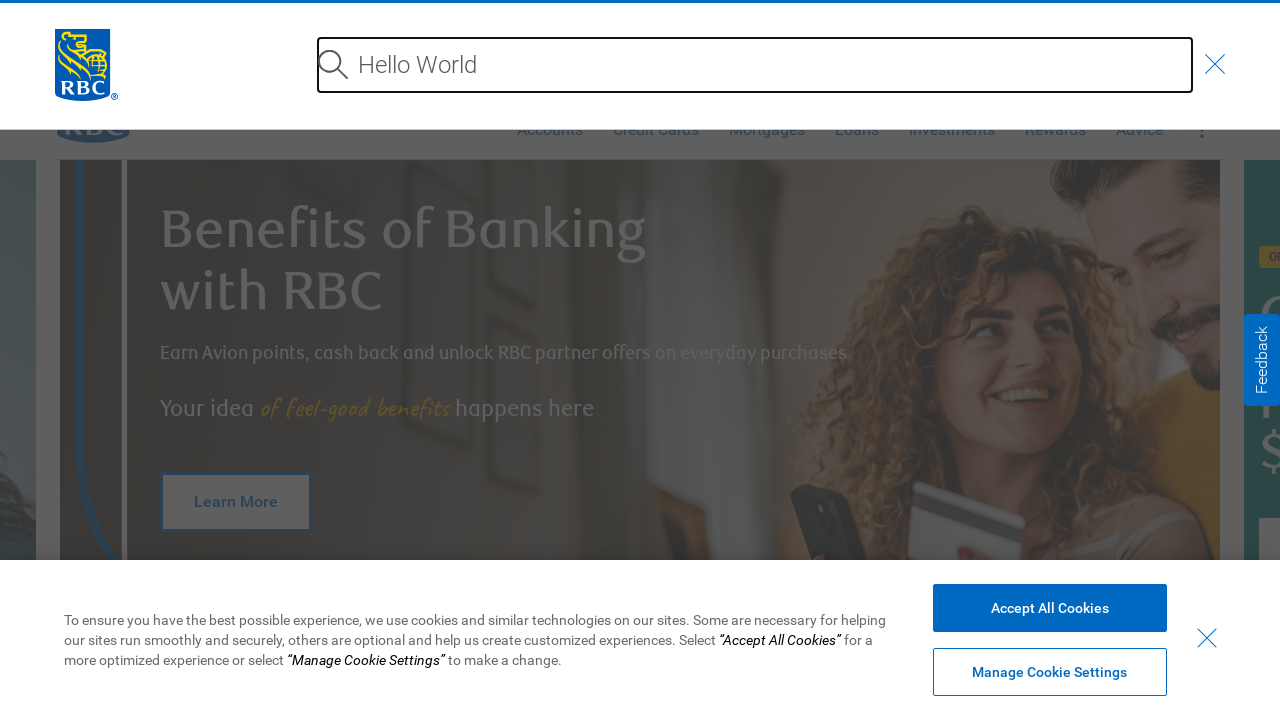

Pressed Enter to submit search query on input[name='question']
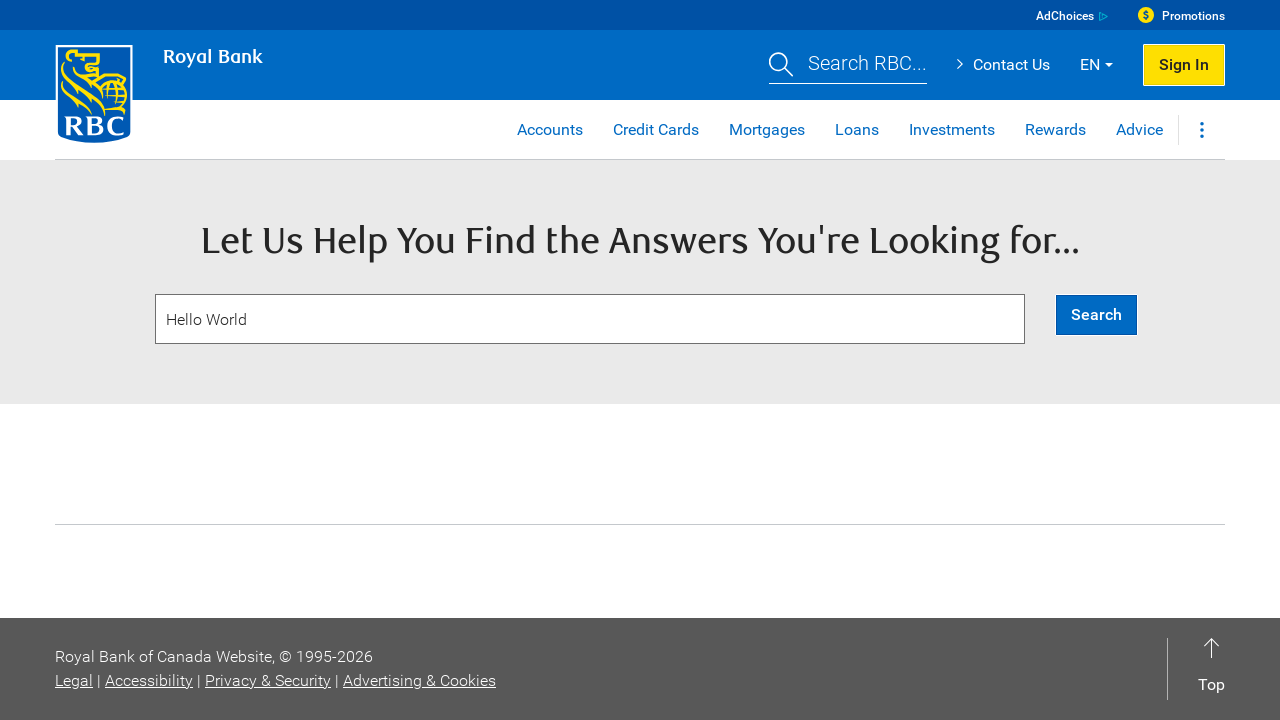

Search results loaded successfully
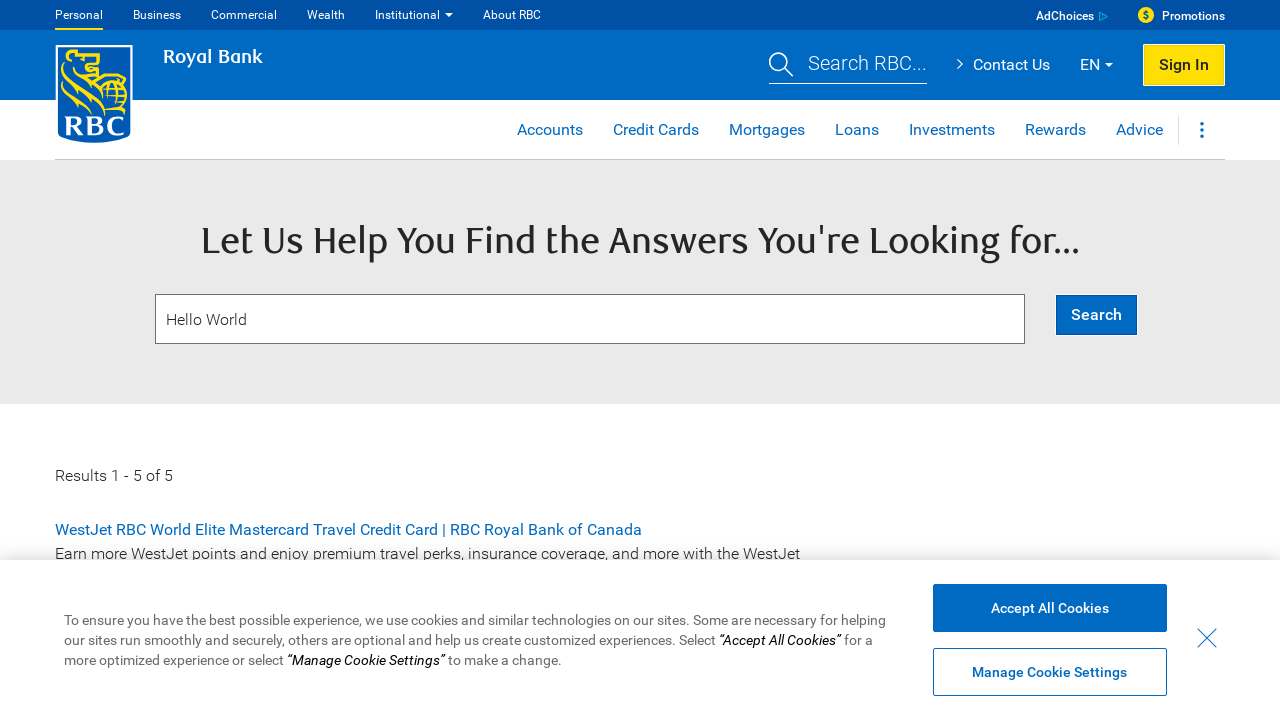

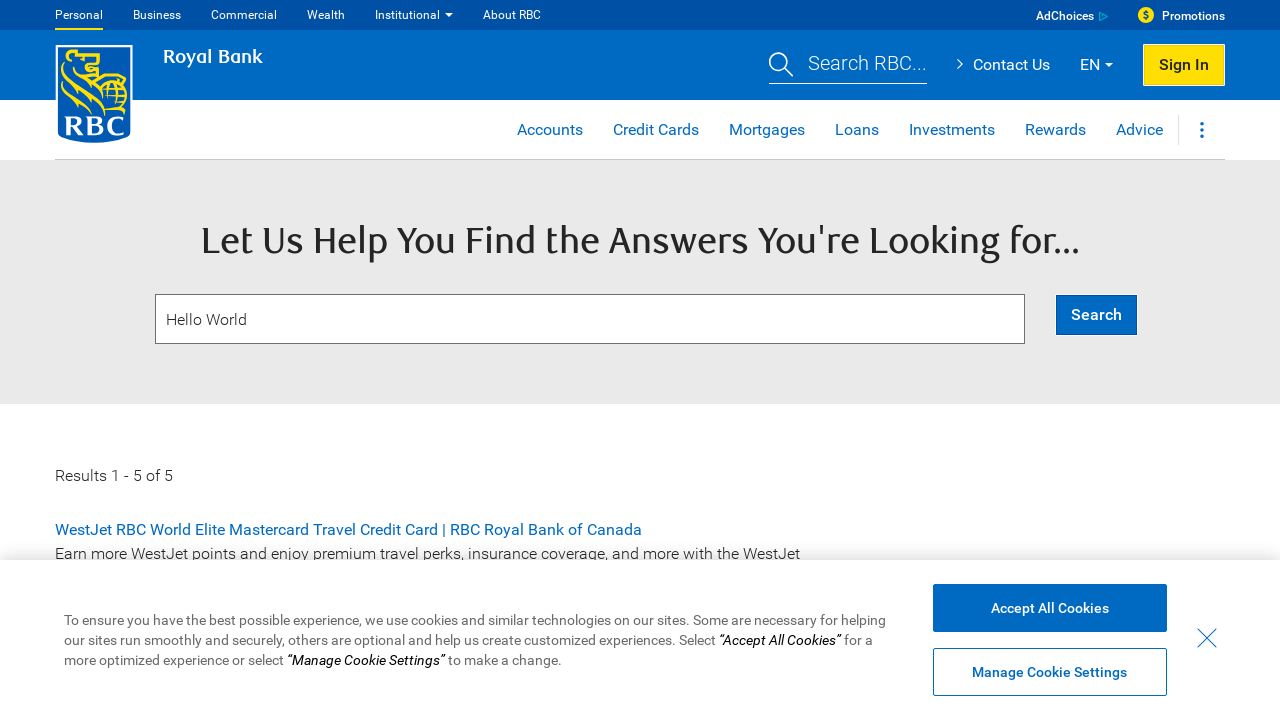